Tests JavaScript confirm alert by clicking the JS Confirm button and dismissing the confirm dialog

Starting URL: https://the-internet.herokuapp.com/javascript_alerts

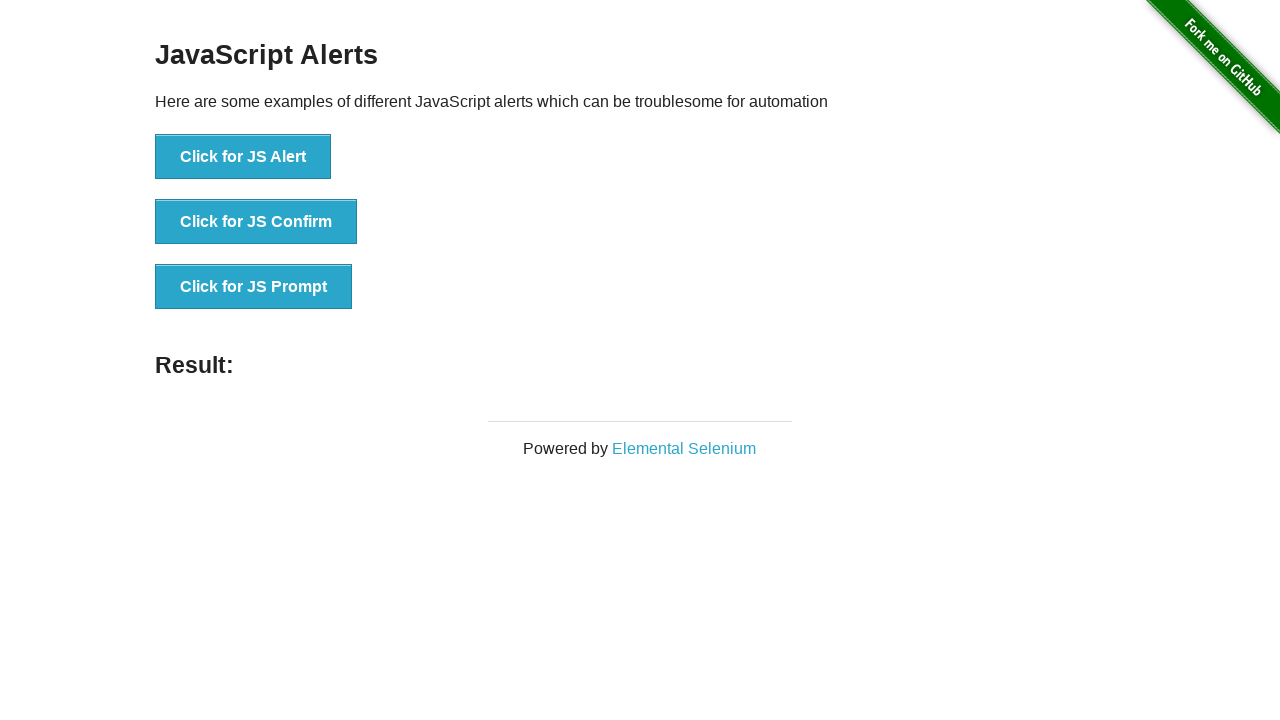

Set up dialog handler to dismiss confirm alerts
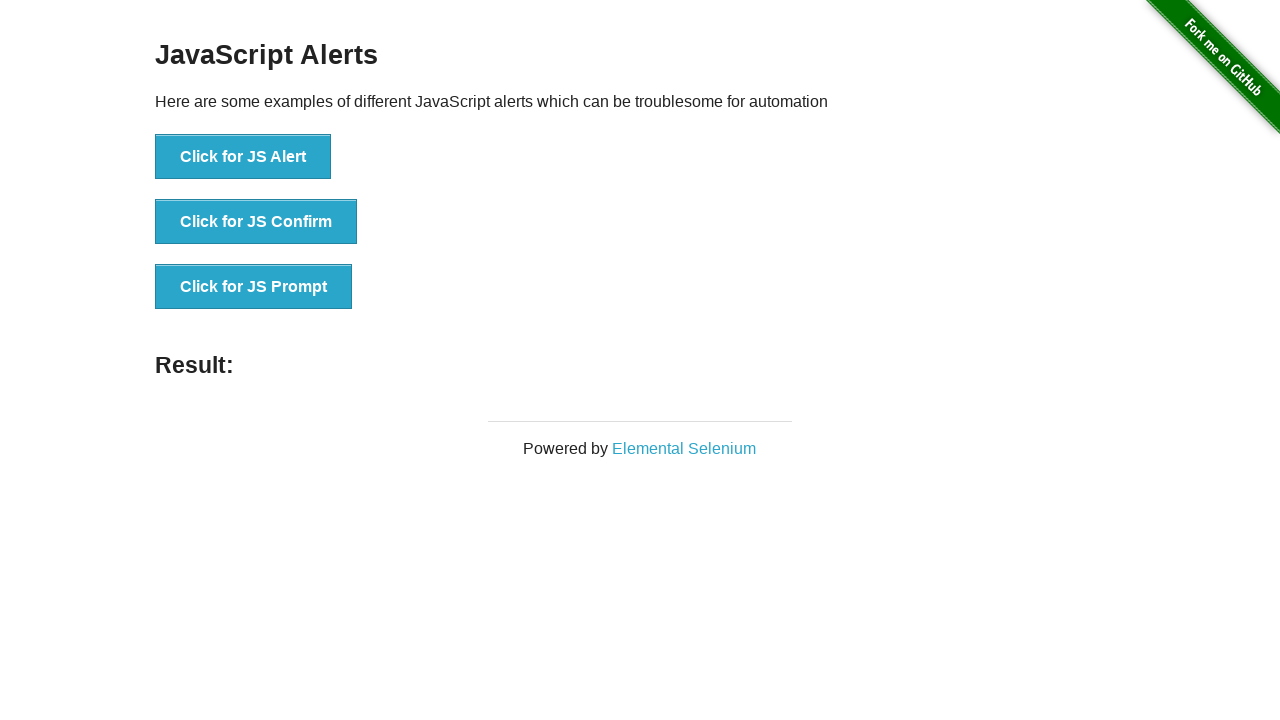

Clicked JS Confirm button at (256, 222) on [onclick^='jsConfirm']
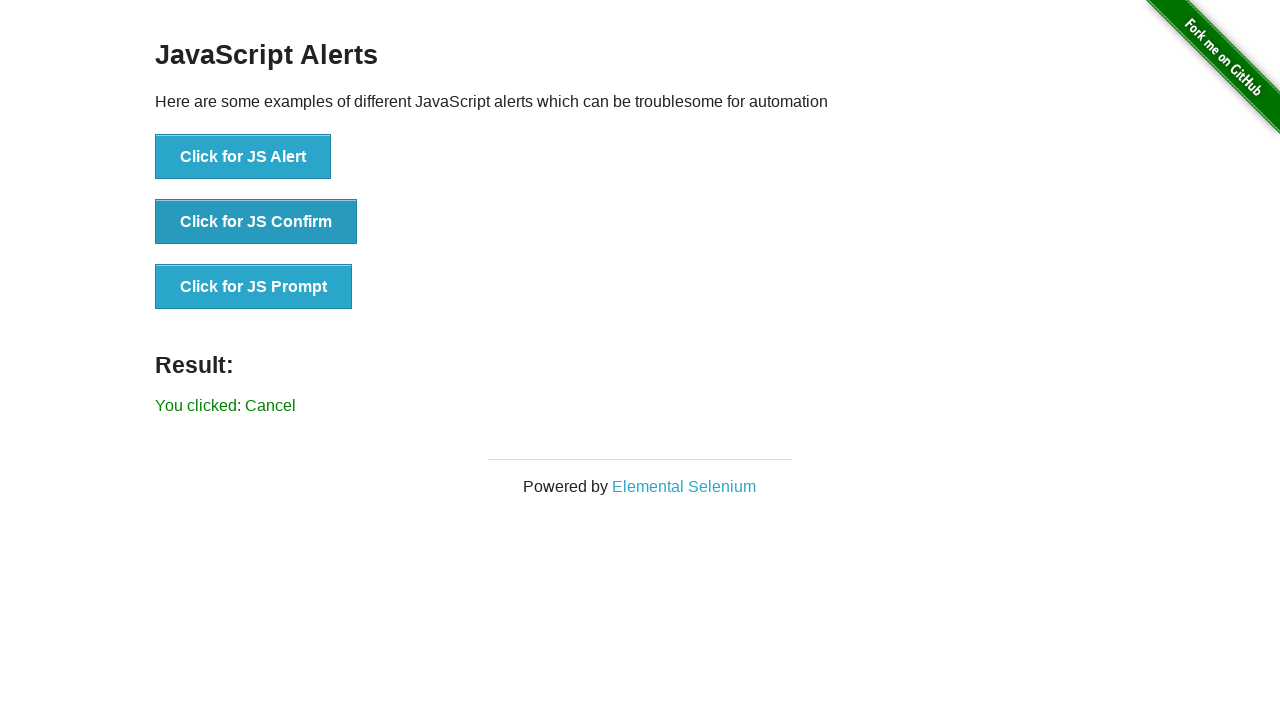

Waited for result element to appear
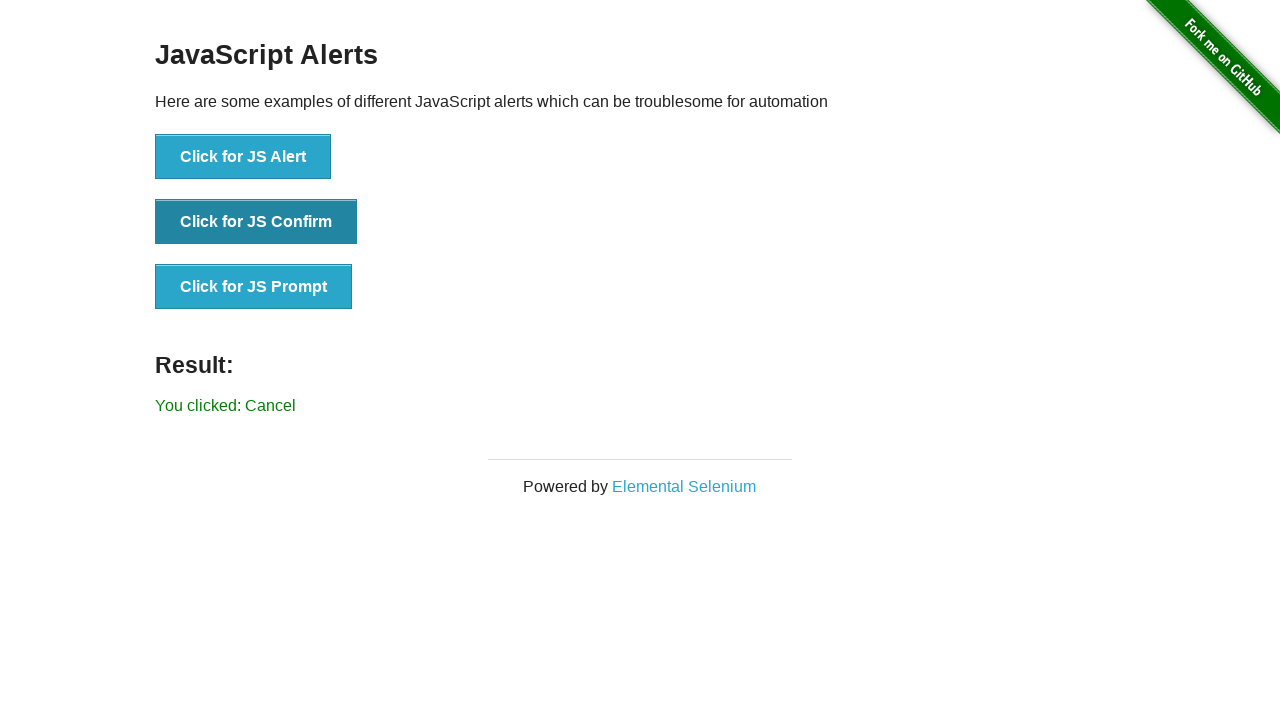

Located result element
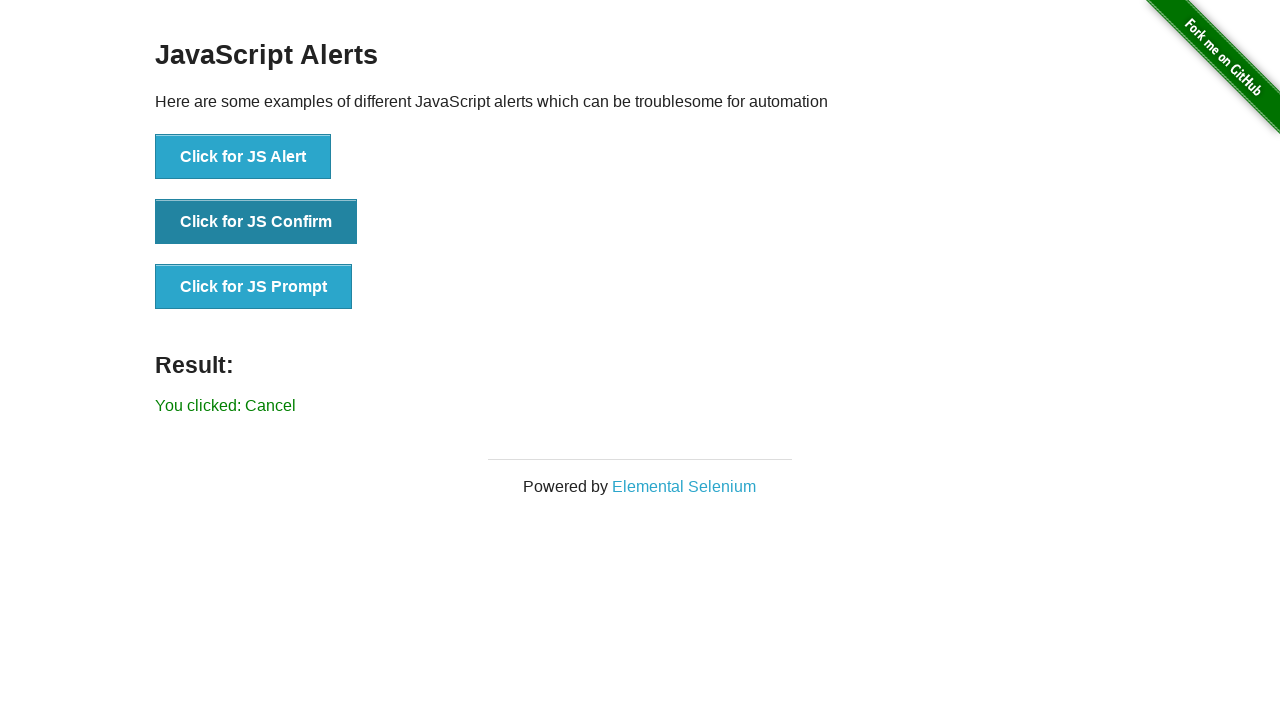

Verified that 'Cancel' text appears in result element
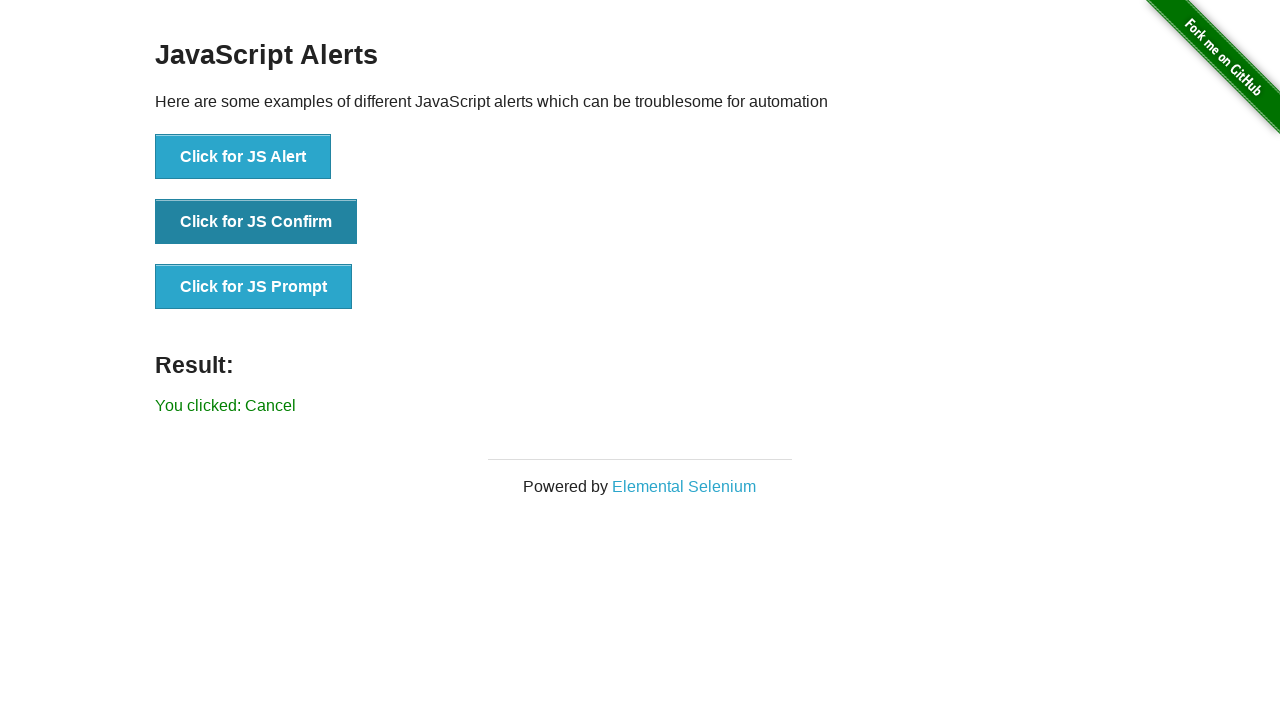

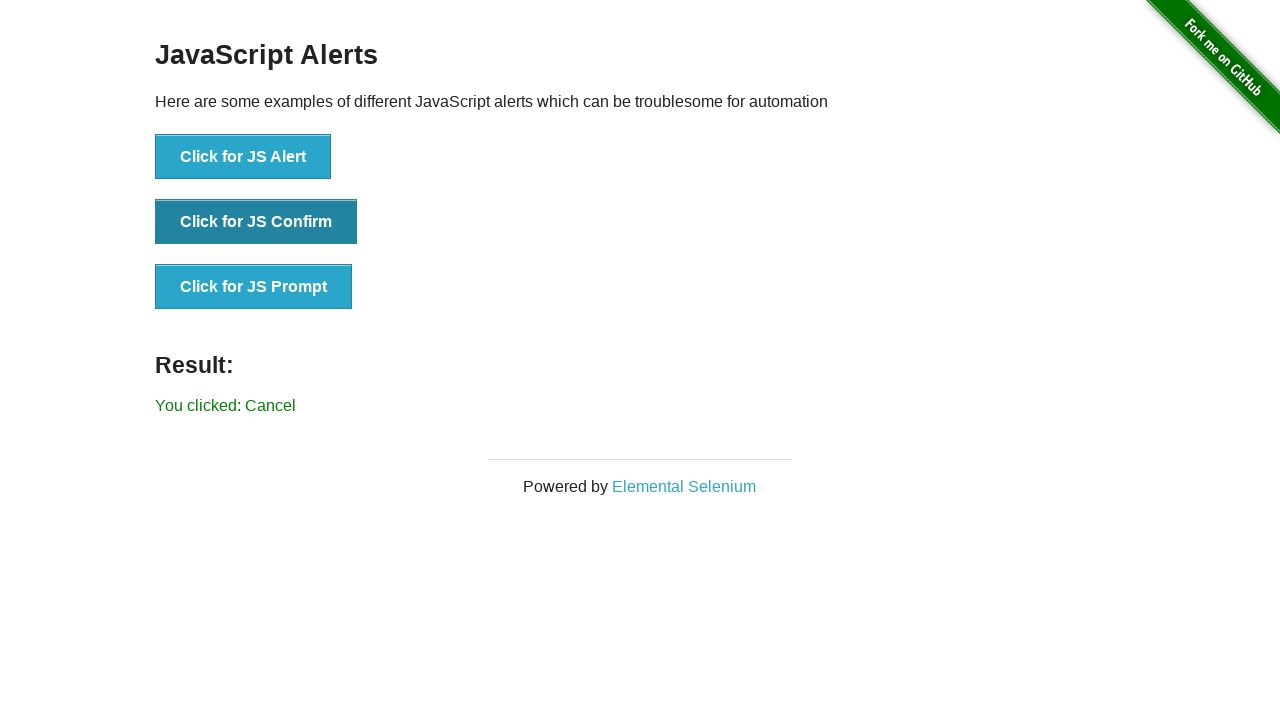